Tests dropdown menu interactions including regular click, context click, and double click

Starting URL: https://bonigarcia.dev/selenium-webdriver-java/dropdown-menu.html

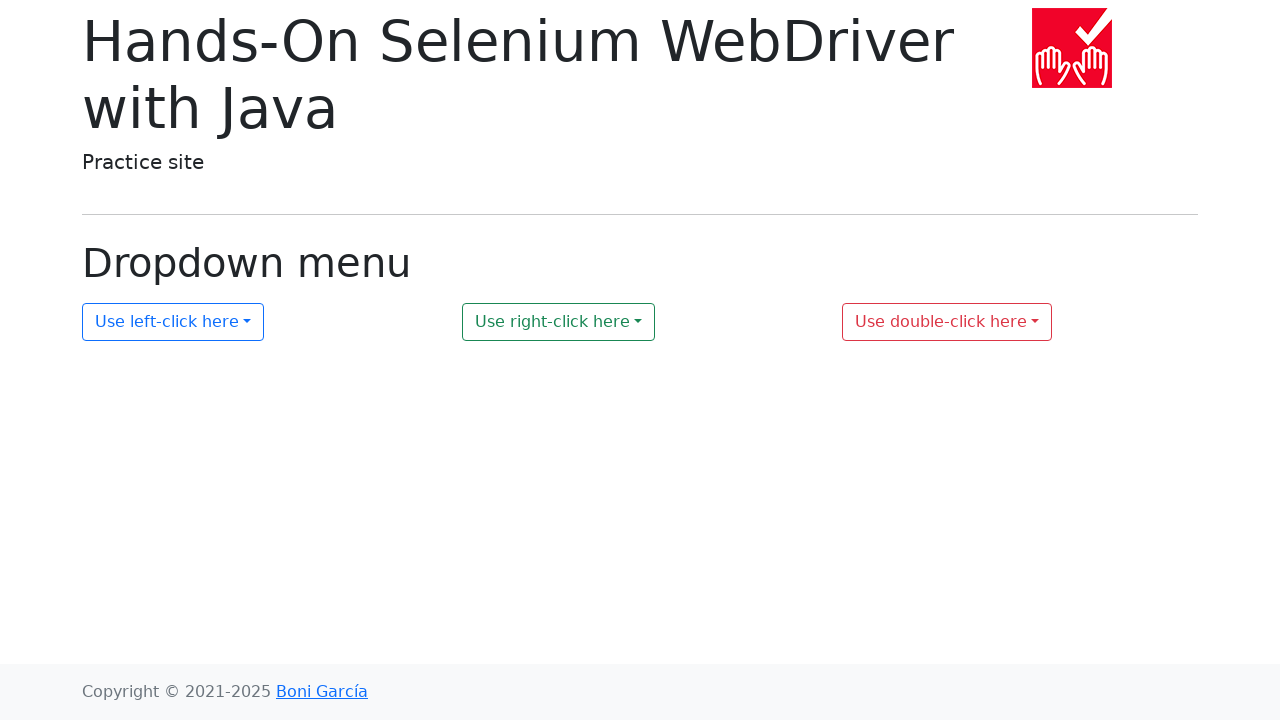

Clicked first dropdown menu at (173, 322) on #my-dropdown-1
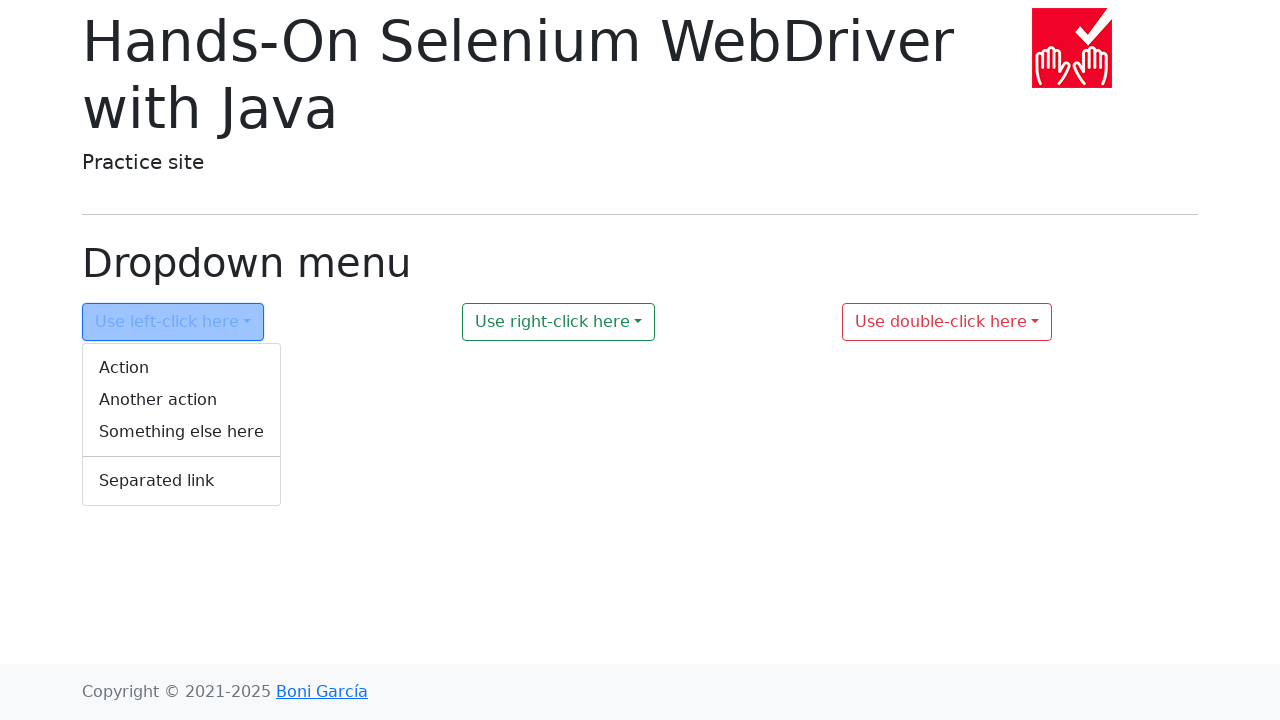

Right-clicked second dropdown menu to open context menu at (559, 322) on #my-dropdown-2
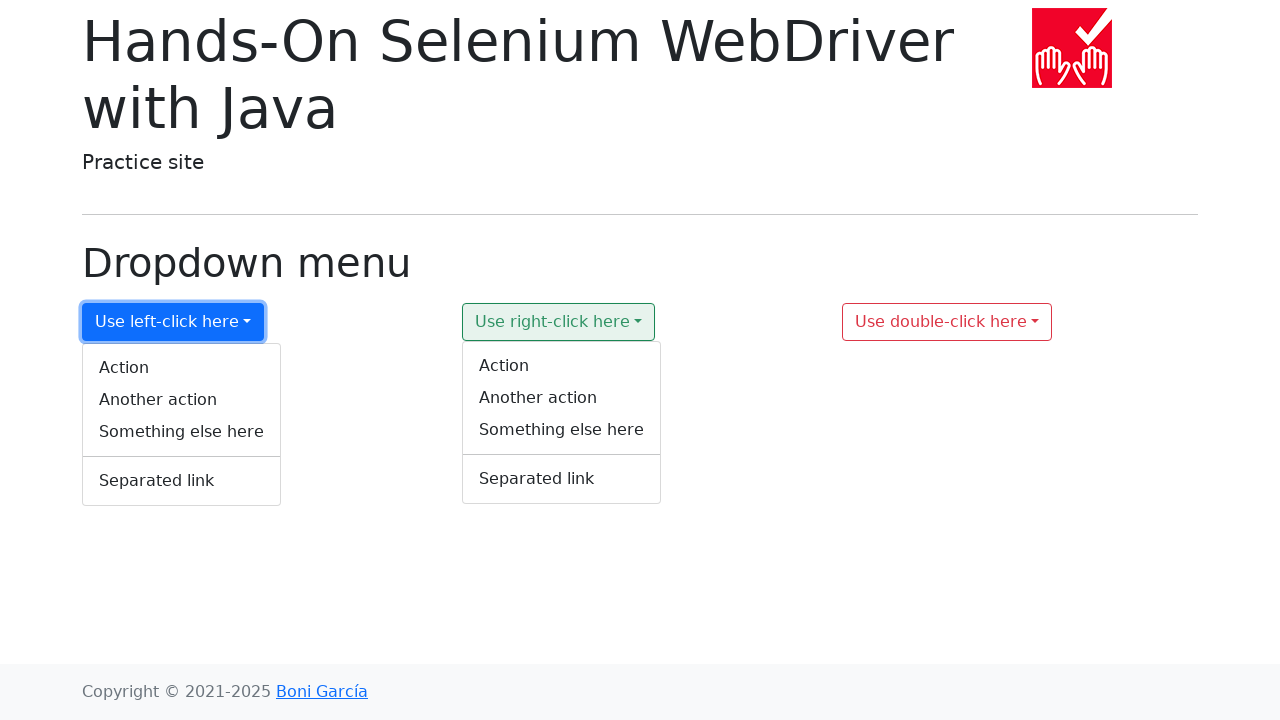

Double-clicked third dropdown menu at (947, 322) on #my-dropdown-3
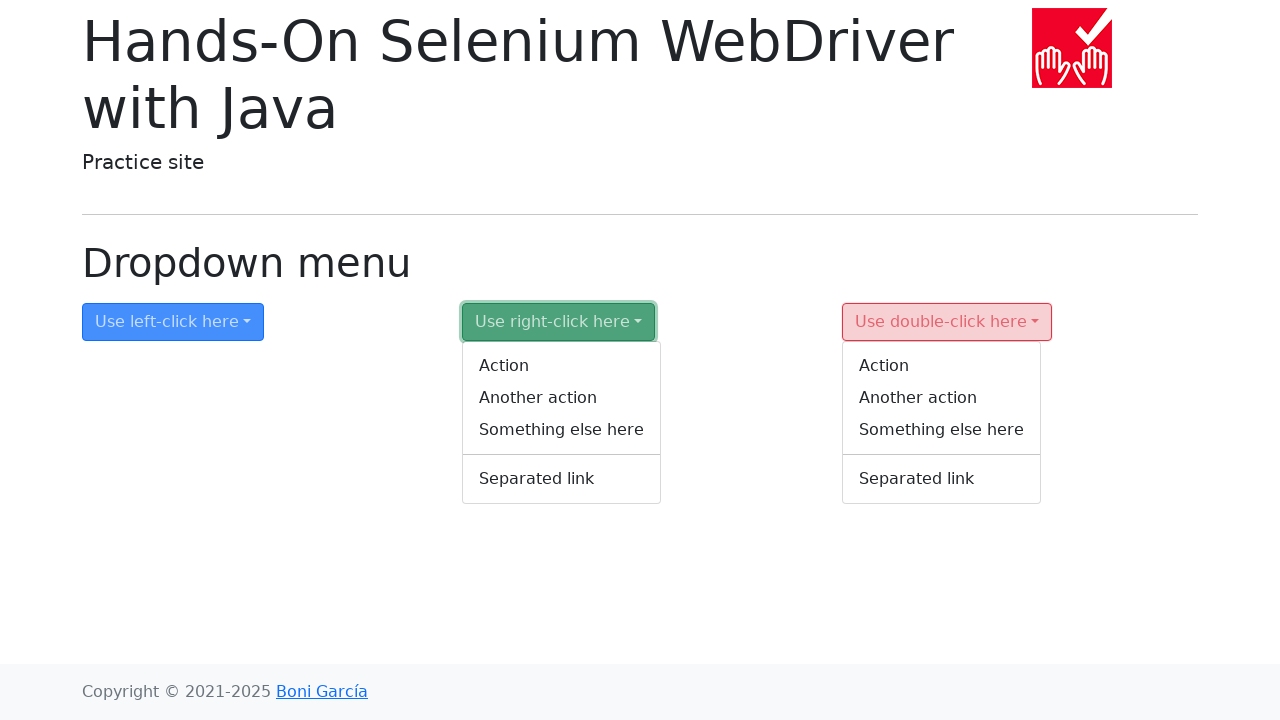

Clicked context menu option at (942, 423) on #context-menu-3
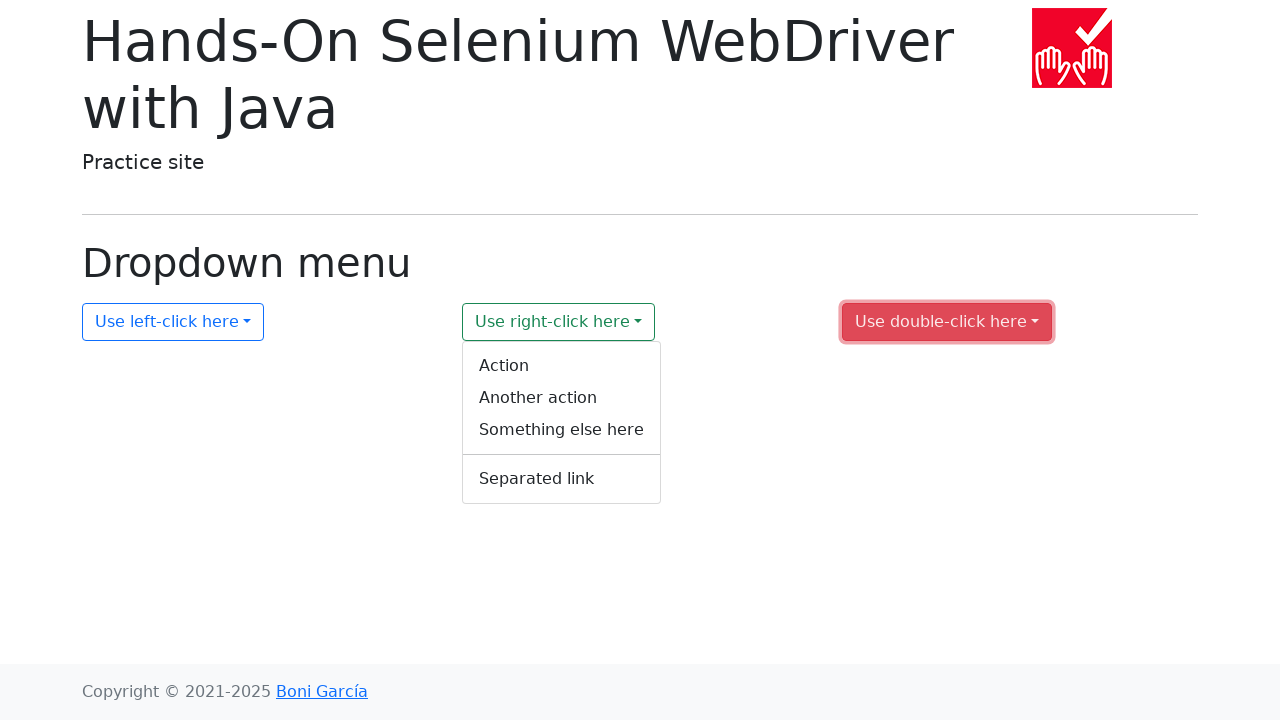

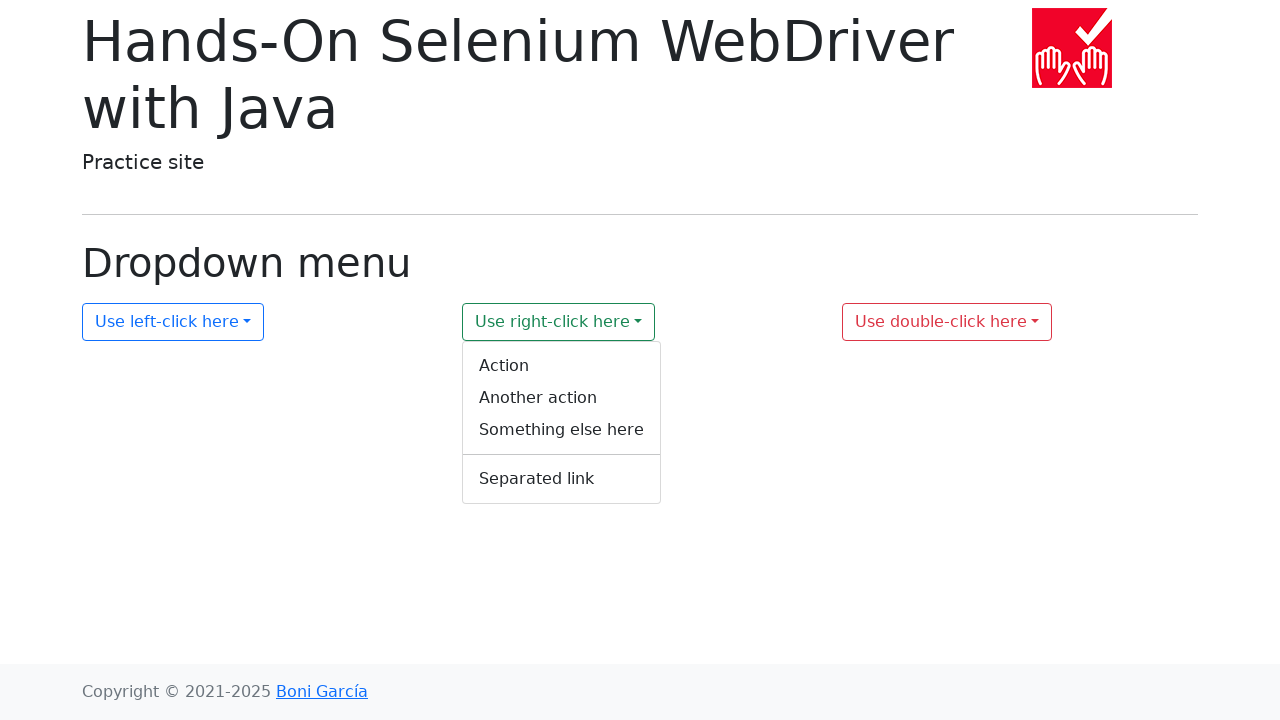